Tests dropdown functionality by selecting options using different methods (label, value, index) and verifying the dropdown contains expected values like Kerala and Rajasthan

Starting URL: https://freelance-learn-automation.vercel.app/signup/

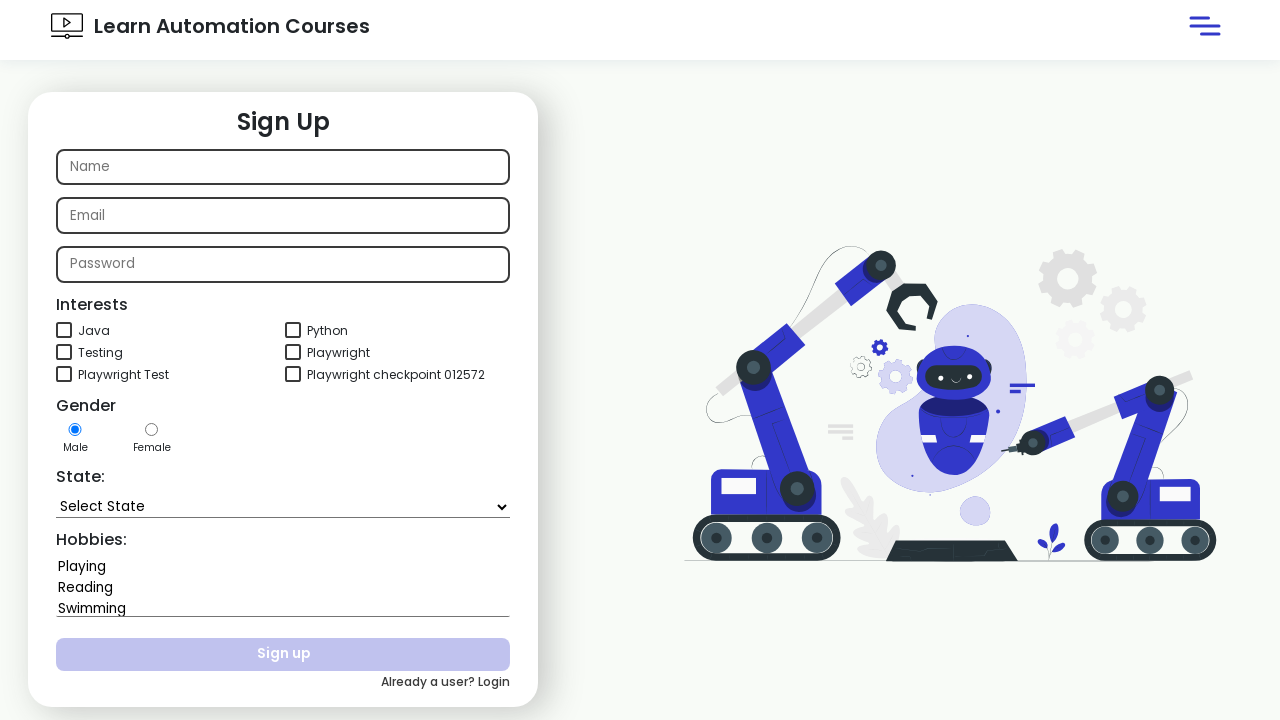

Selected 'Goa' from state dropdown by label on #state
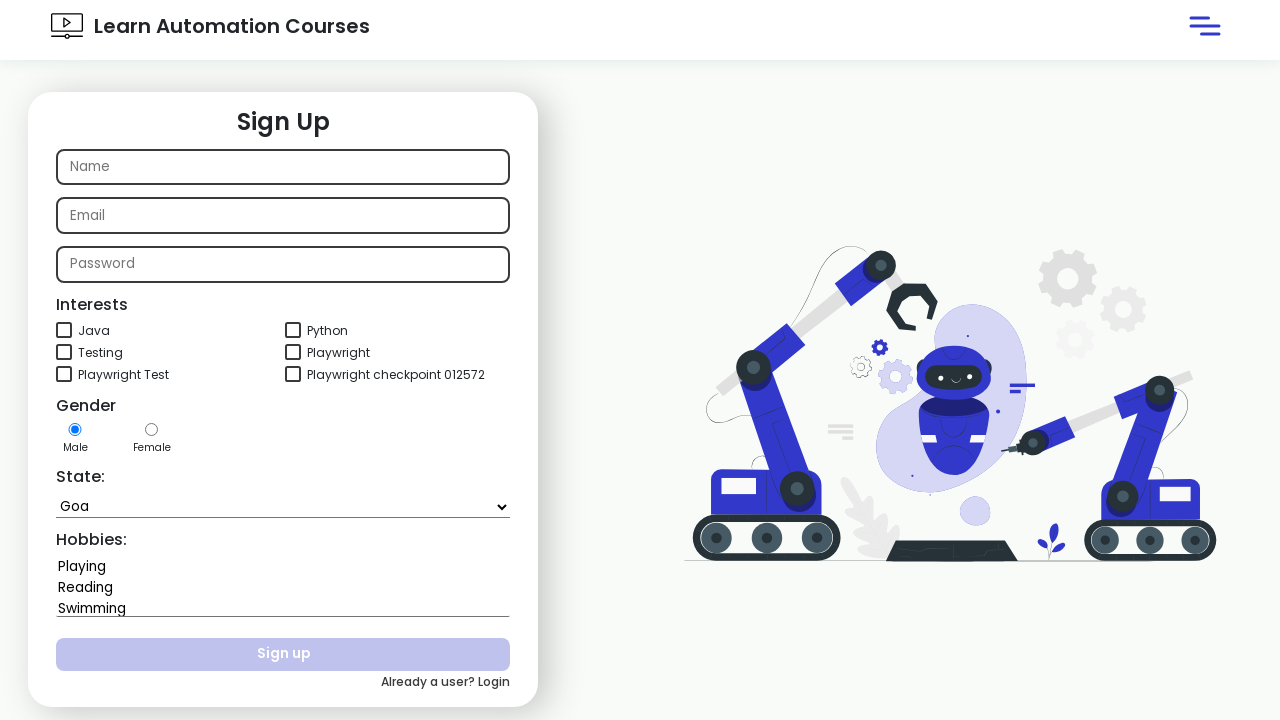

Selected 'Himachal Pradesh' from state dropdown by value on #state
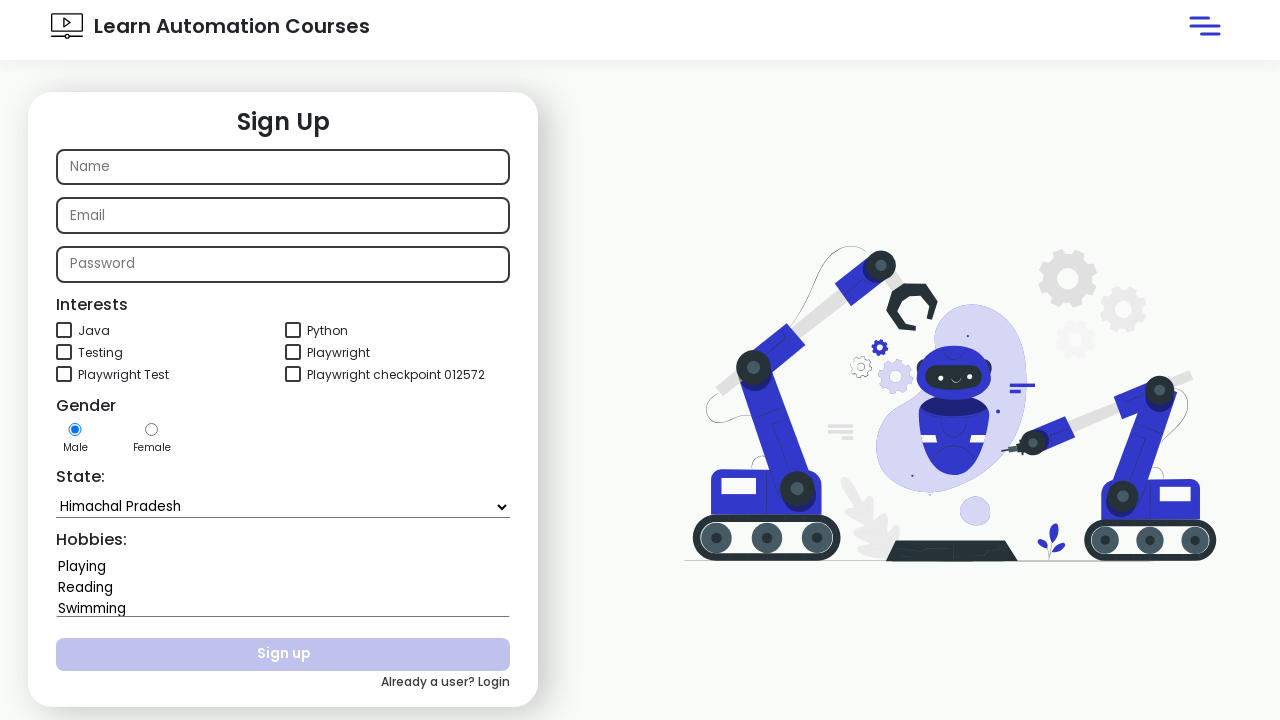

Selected dropdown option at index 3 on #state
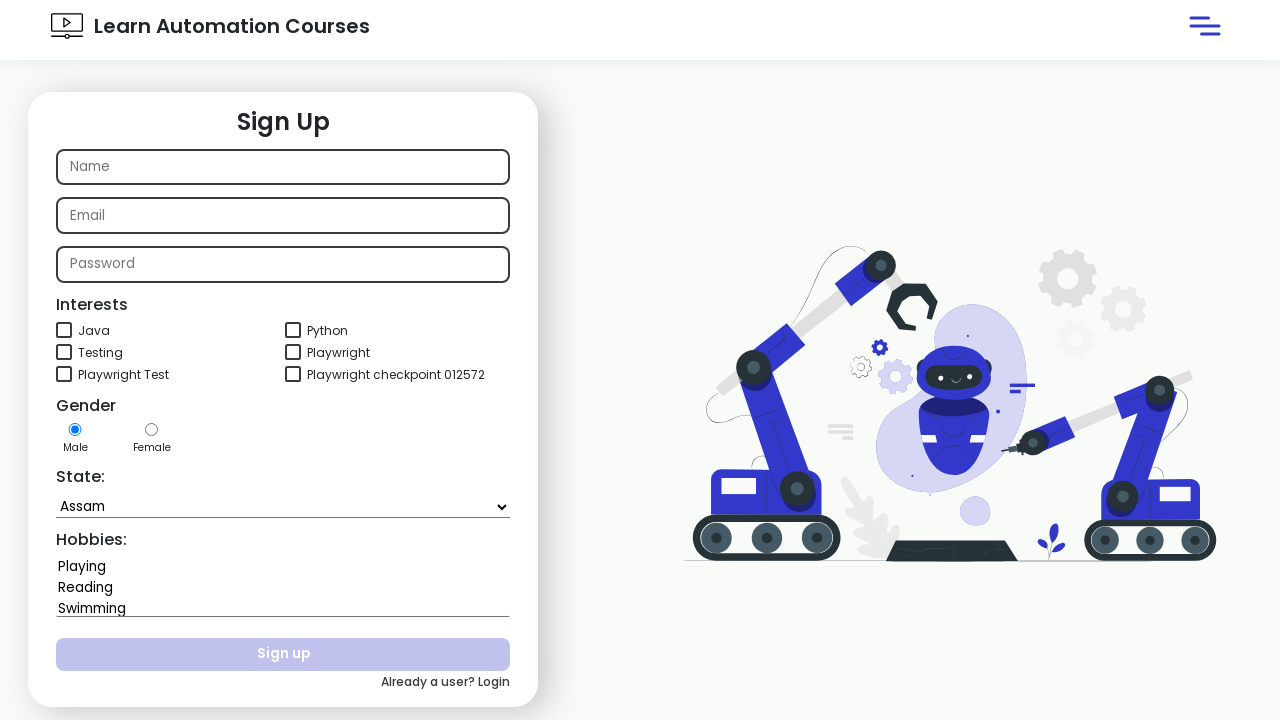

Retrieved dropdown text content
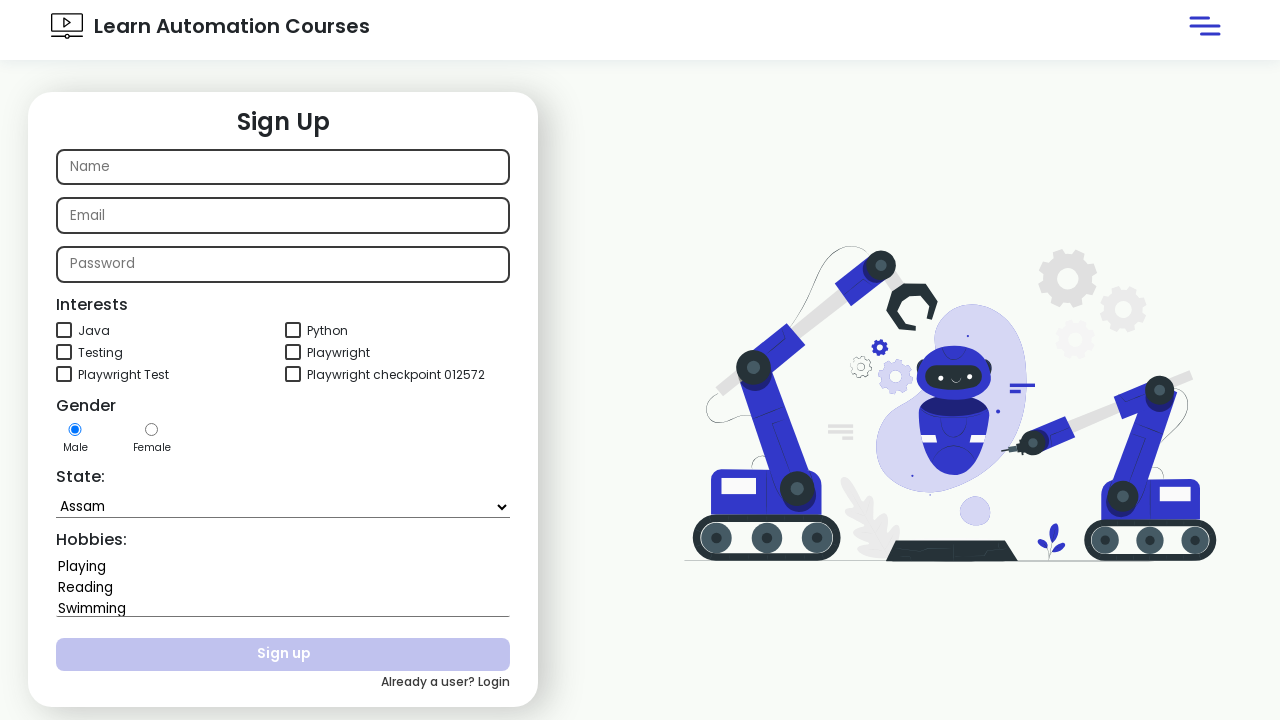

Verified that 'Kerala' exists in dropdown options
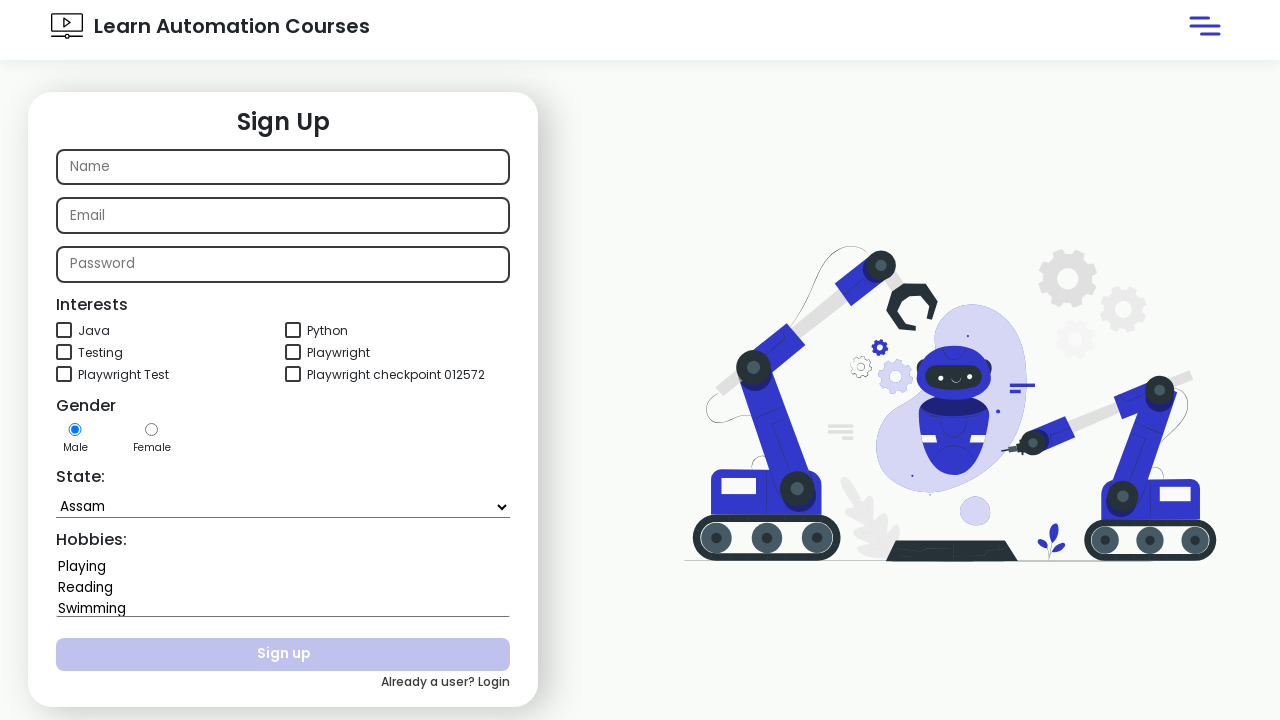

Retrieved all dropdown options
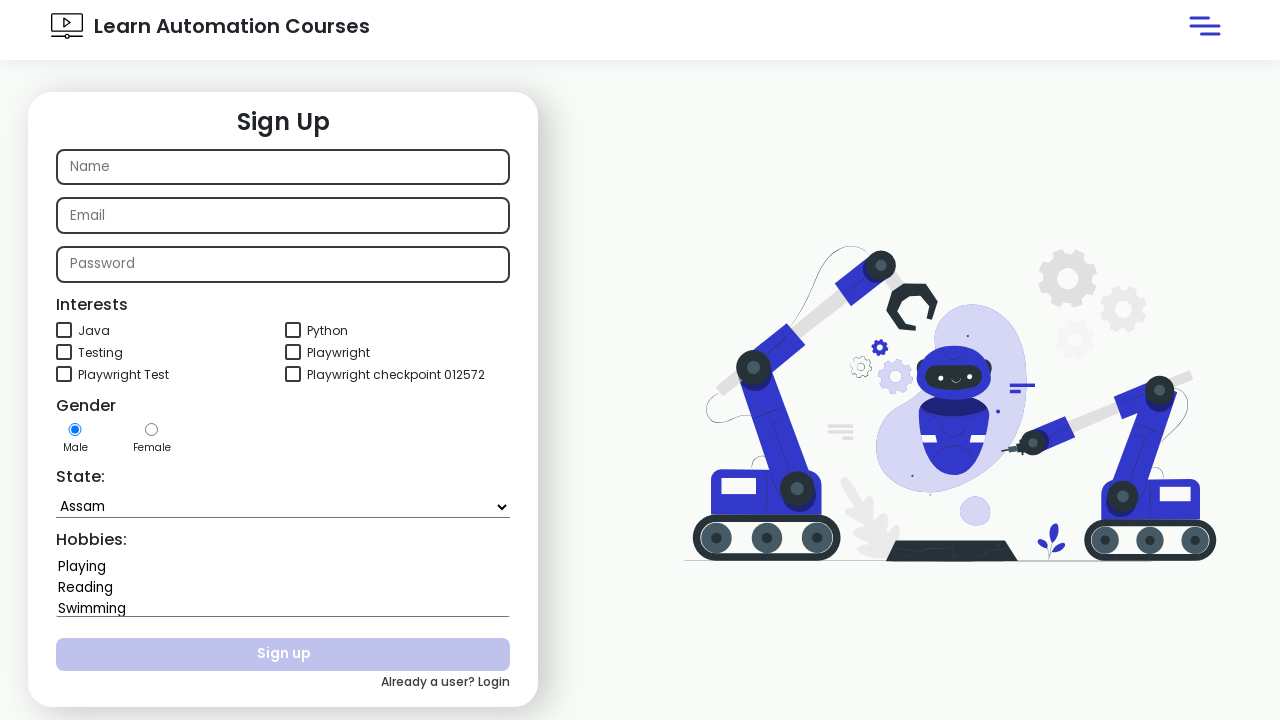

Found 'Rajasthan' in dropdown options
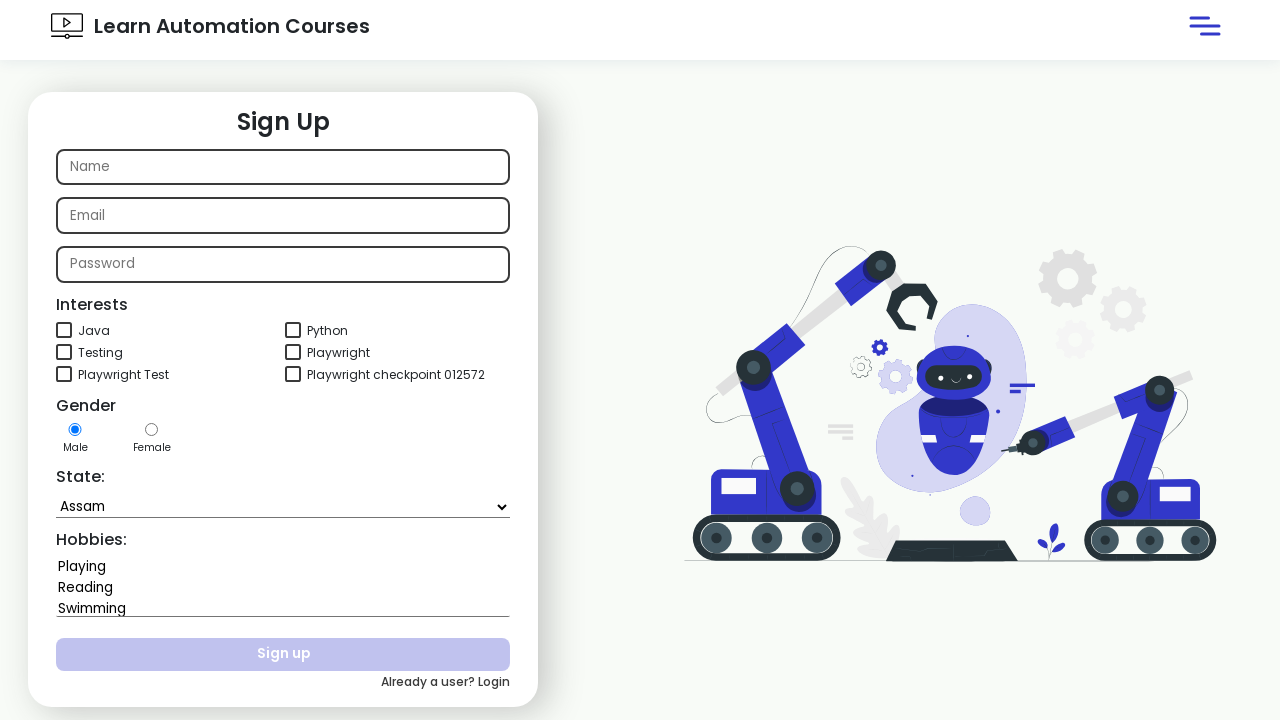

Verified that 'Rajasthan' option exists in state dropdown
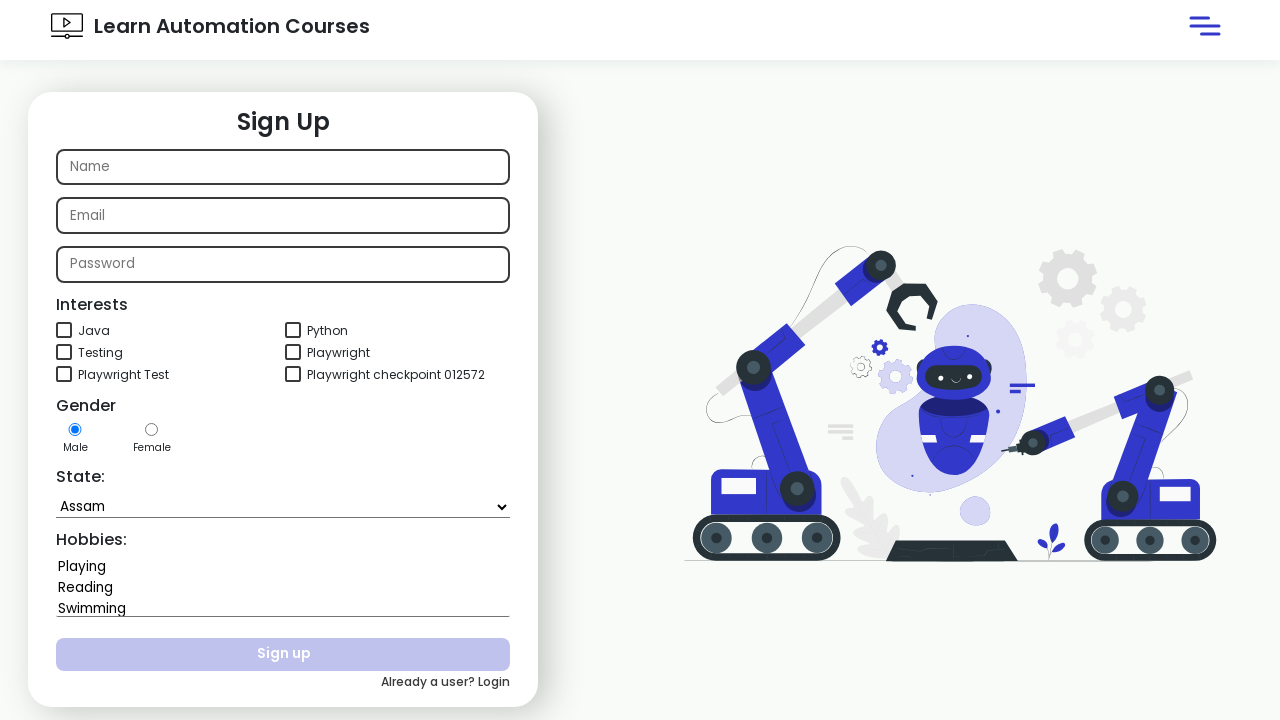

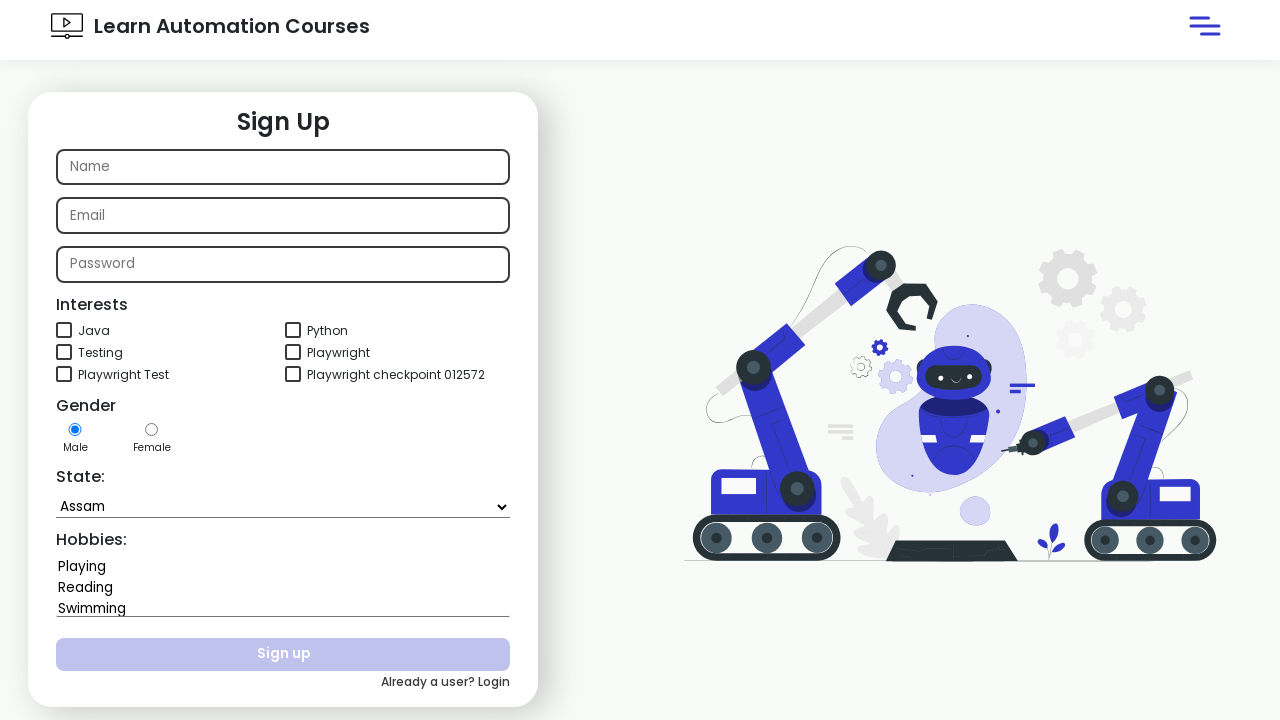